Navigates to Paytm website and demonstrates window maximize and minimize operations

Starting URL: https://paytm.com/

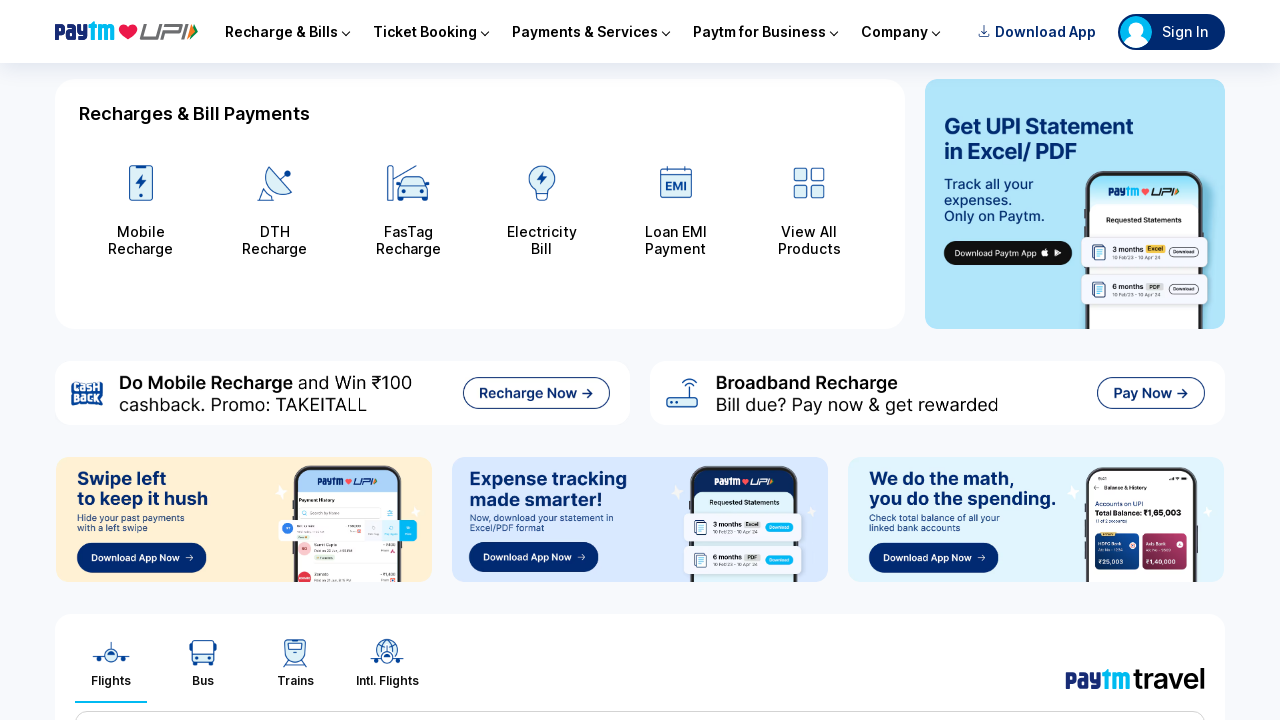

Maximized browser window to 1920x1080
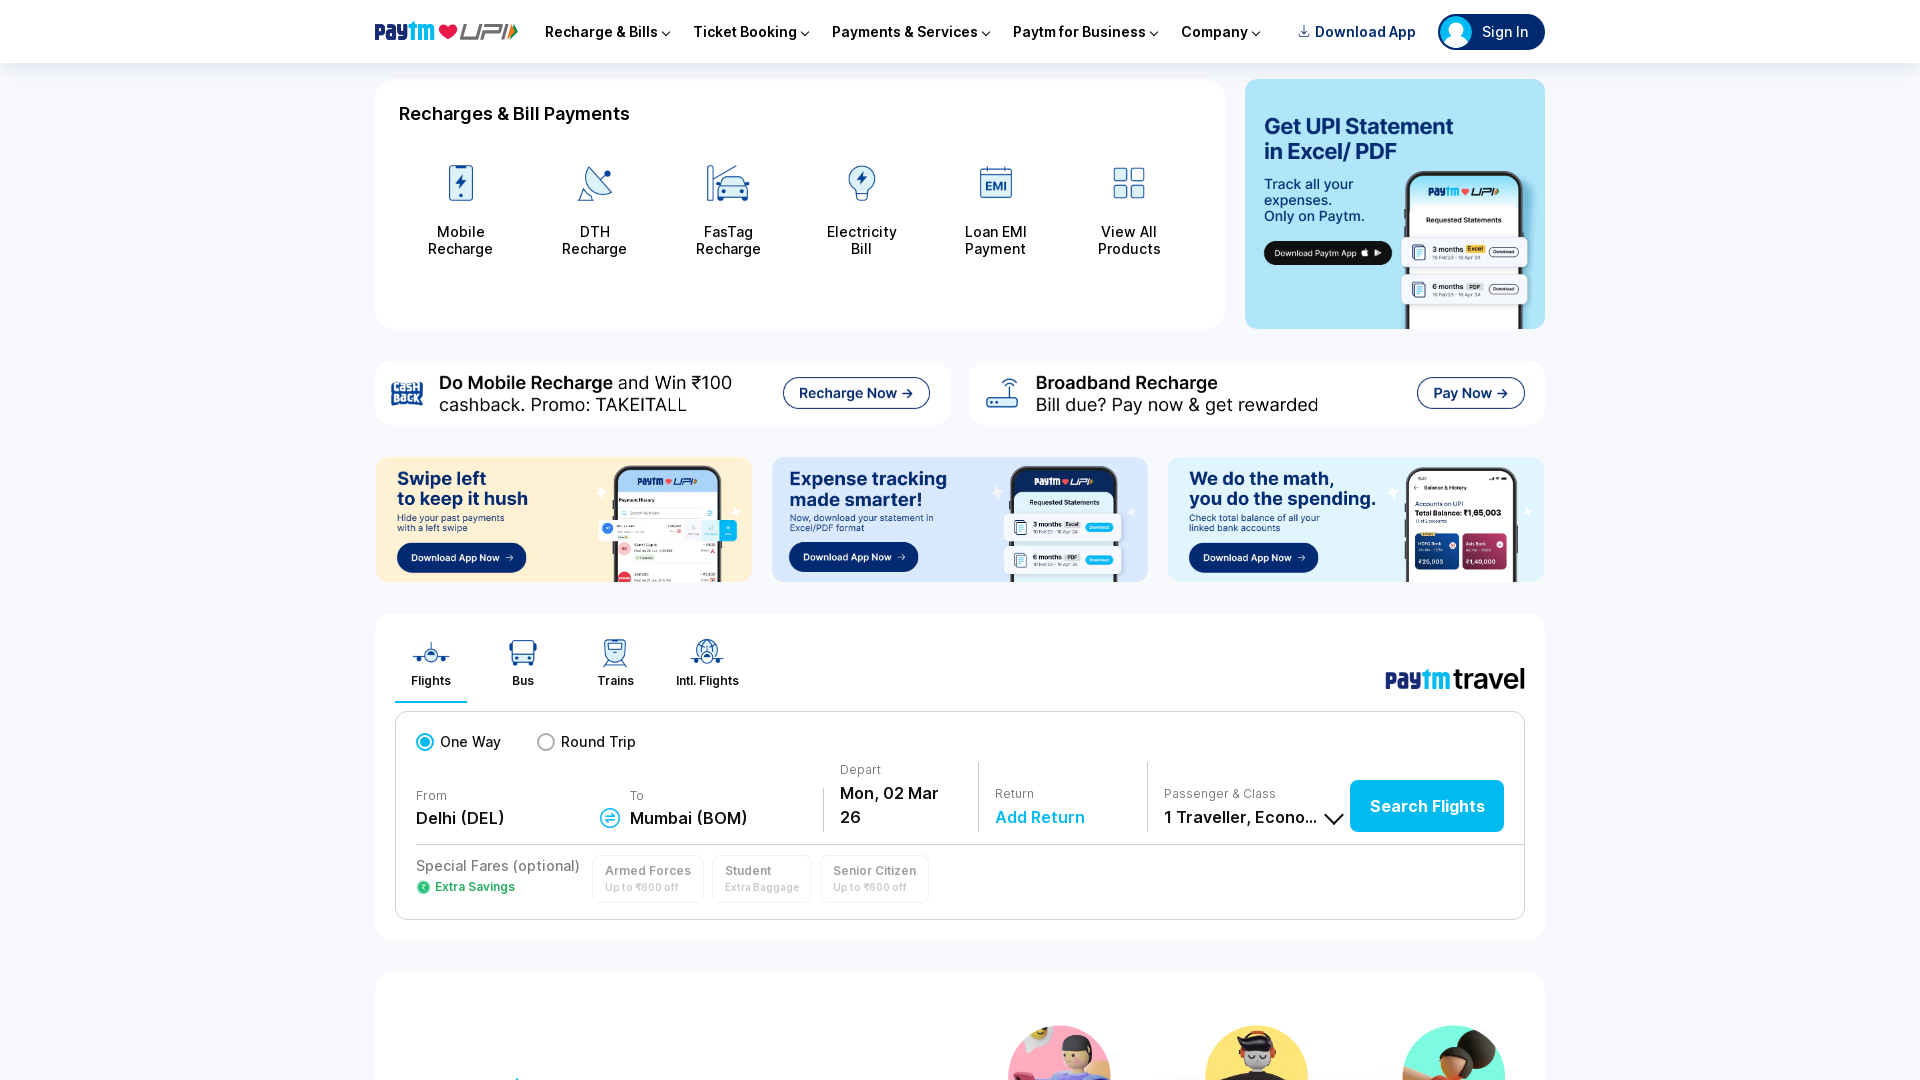

Waited for 1 second
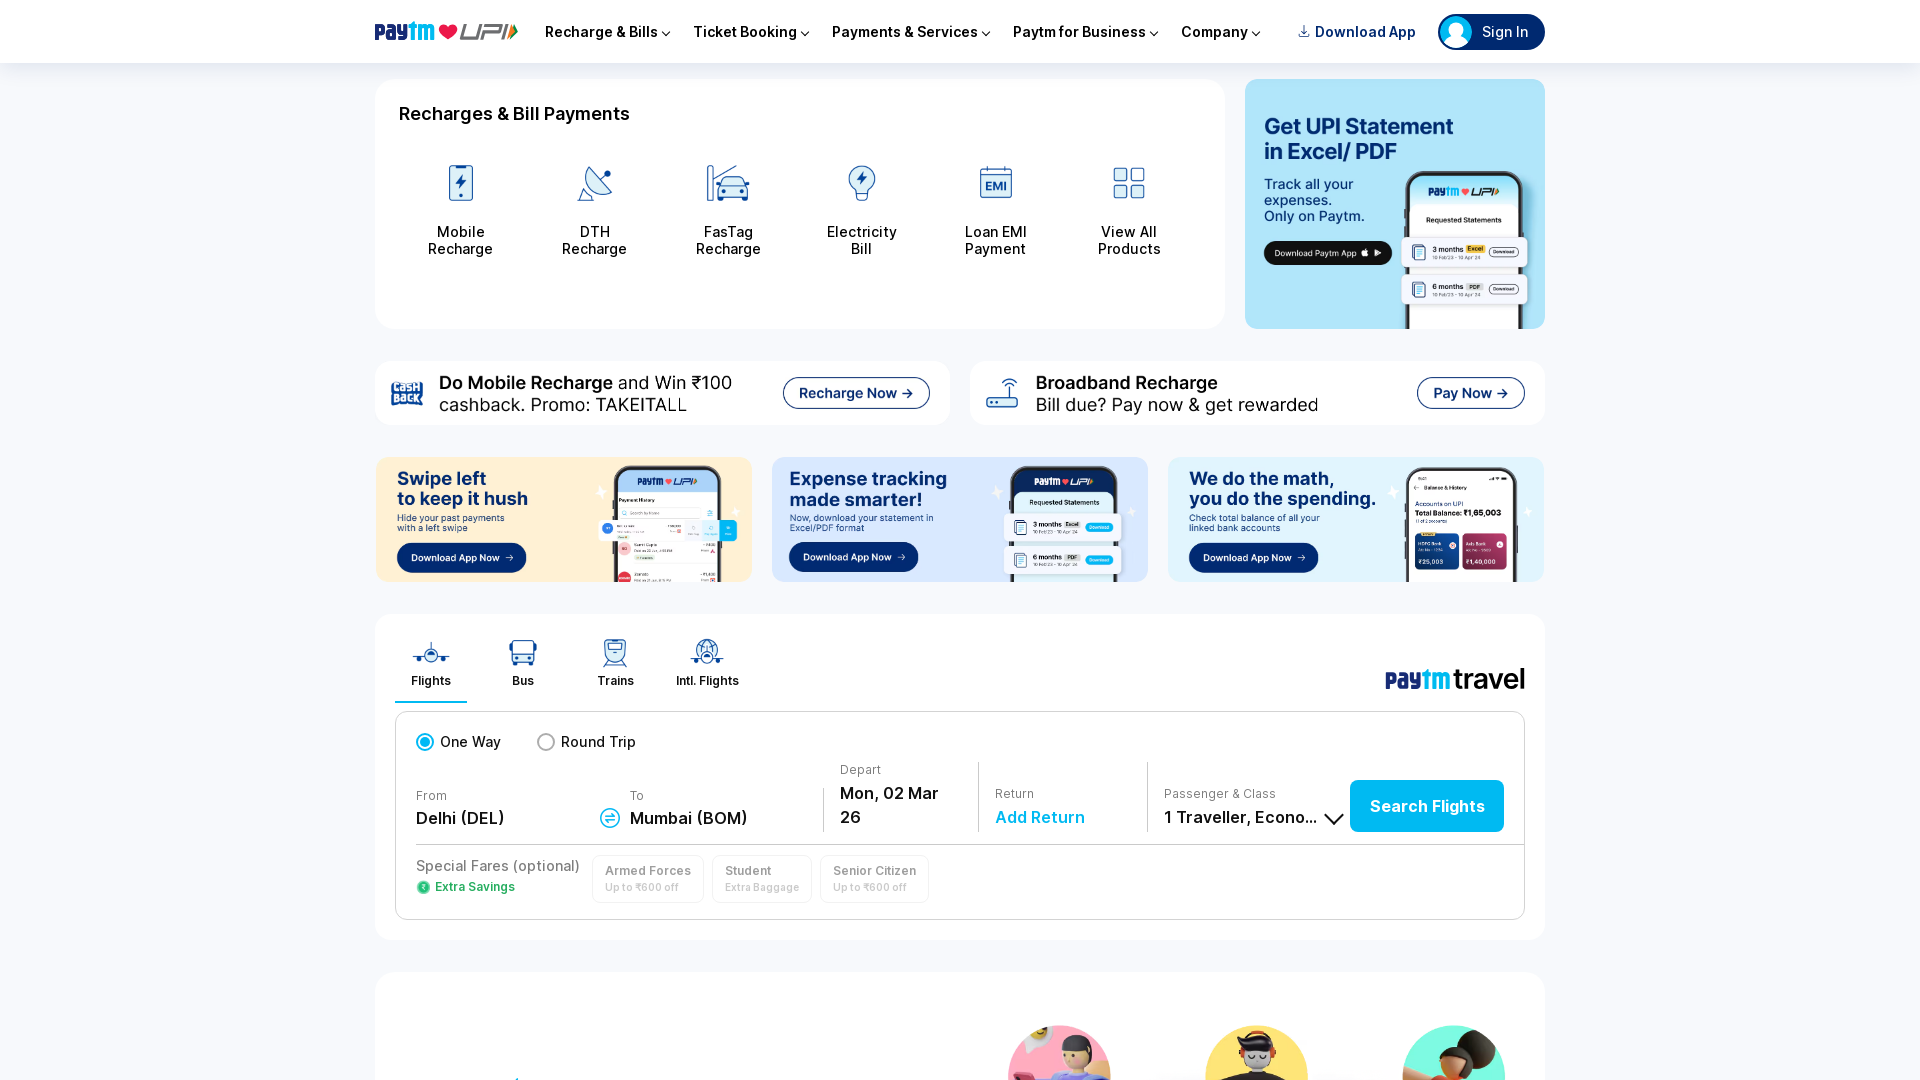

Minimized browser window to 800x600
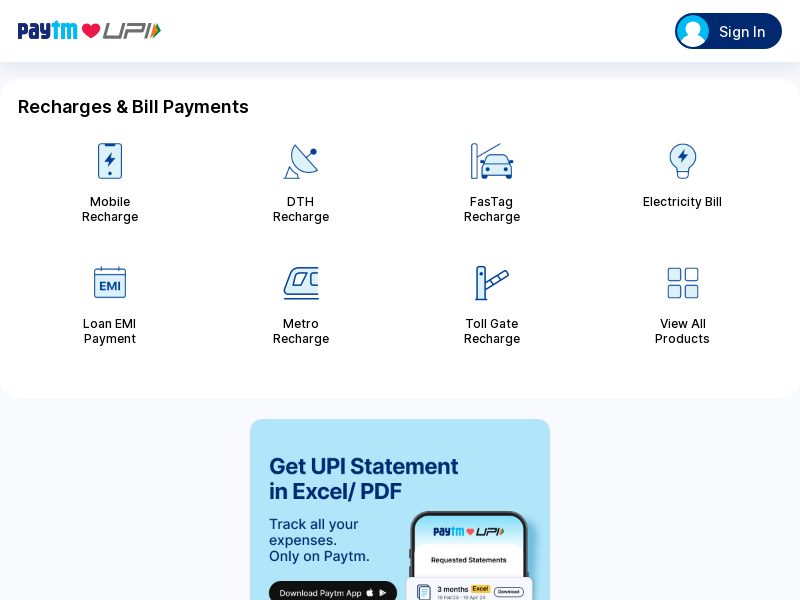

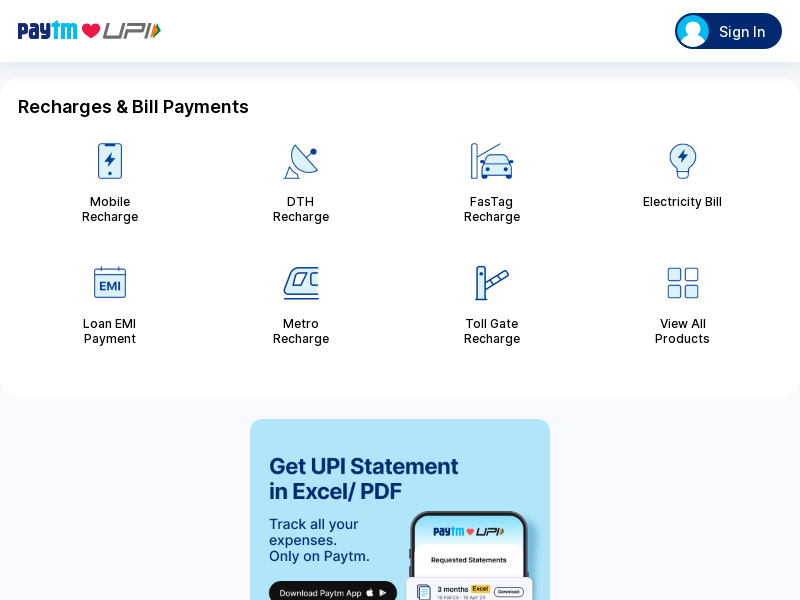